Tests that entering a valid number (81) with a perfect square root displays the correct result in an alert

Starting URL: https://kristinek.github.io/site/tasks/enter_a_number

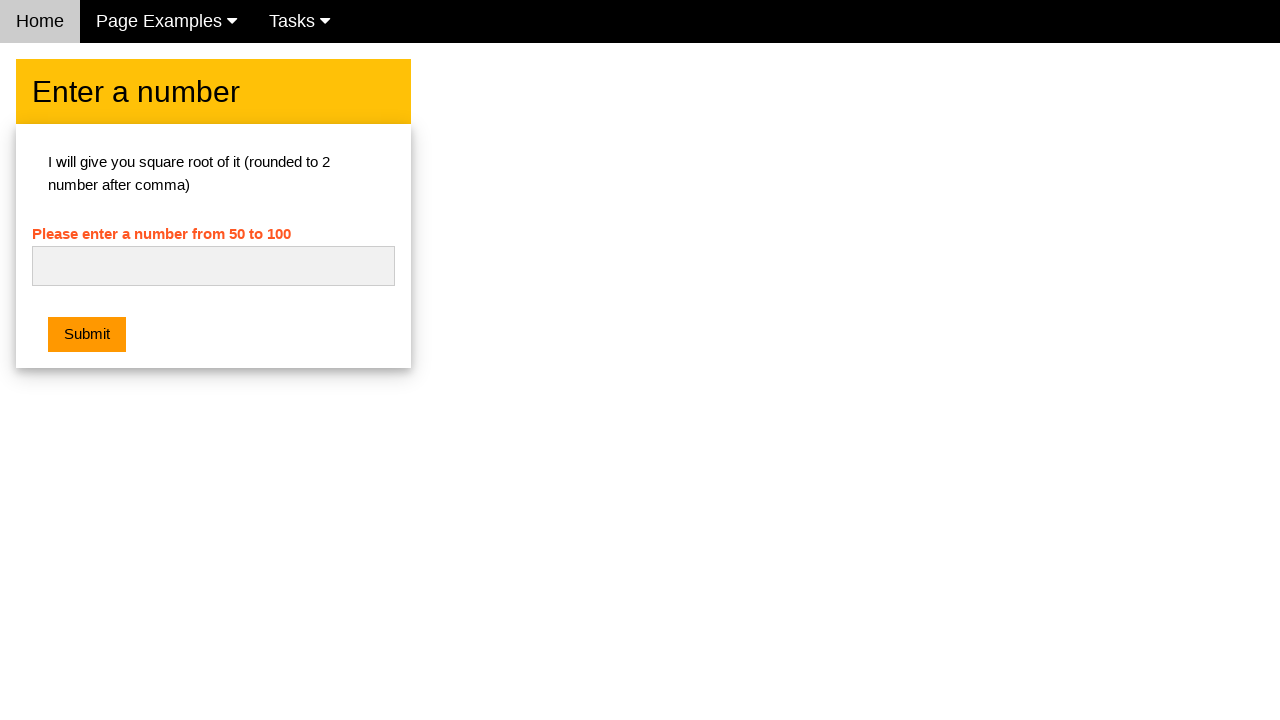

Navigated to enter_a_number test page
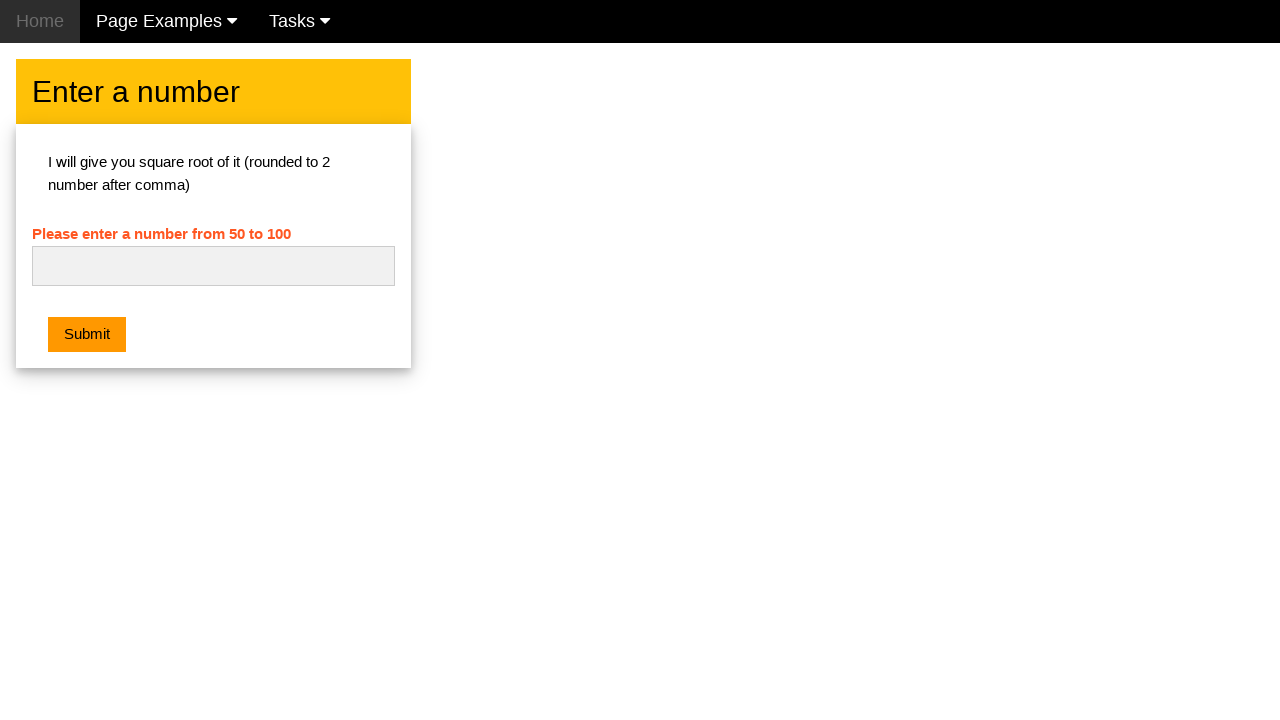

Filled number input field with '81' on #numb
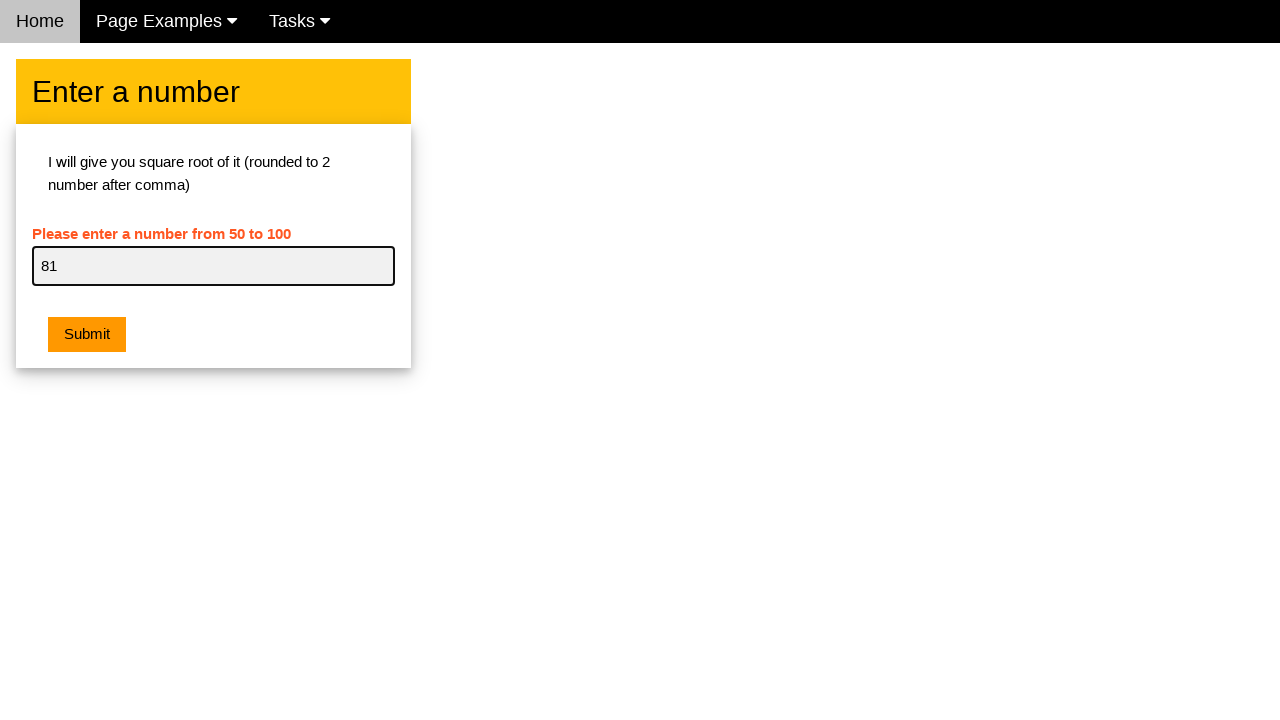

Clicked submit button at (87, 335) on .w3-btn
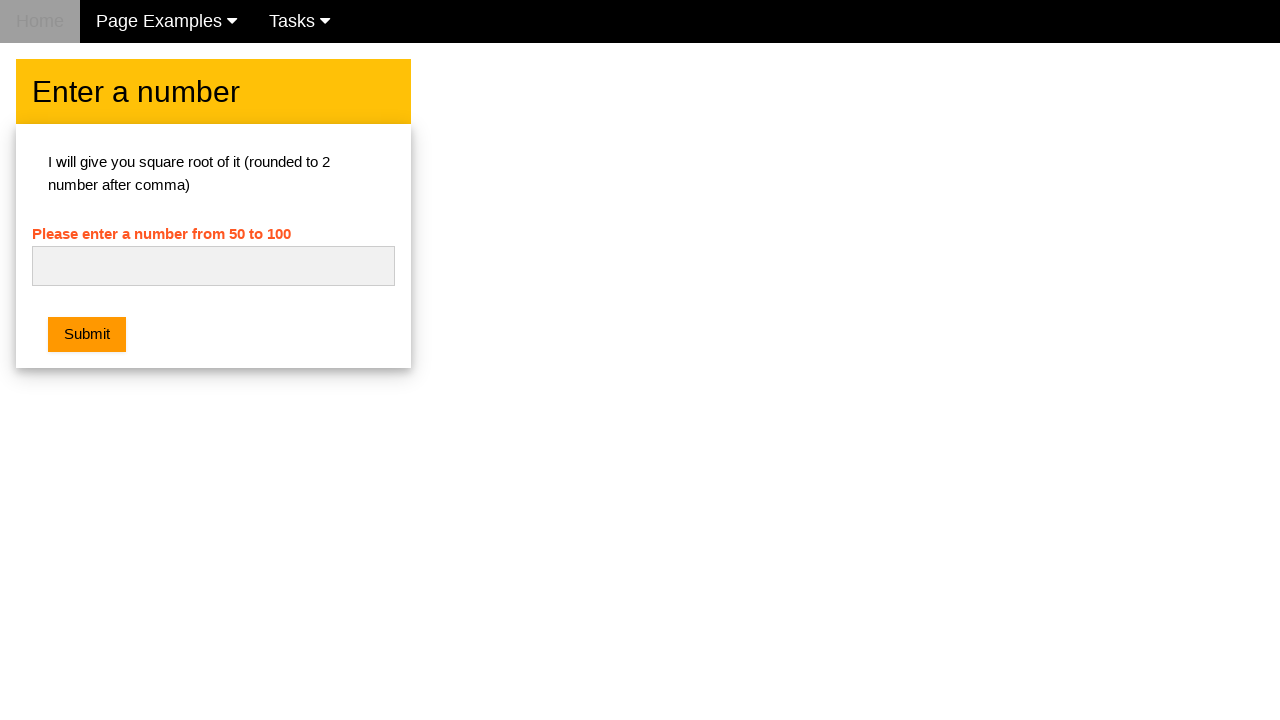

Alert dialog handled with correct message 'Square root of 81 is 9.00'
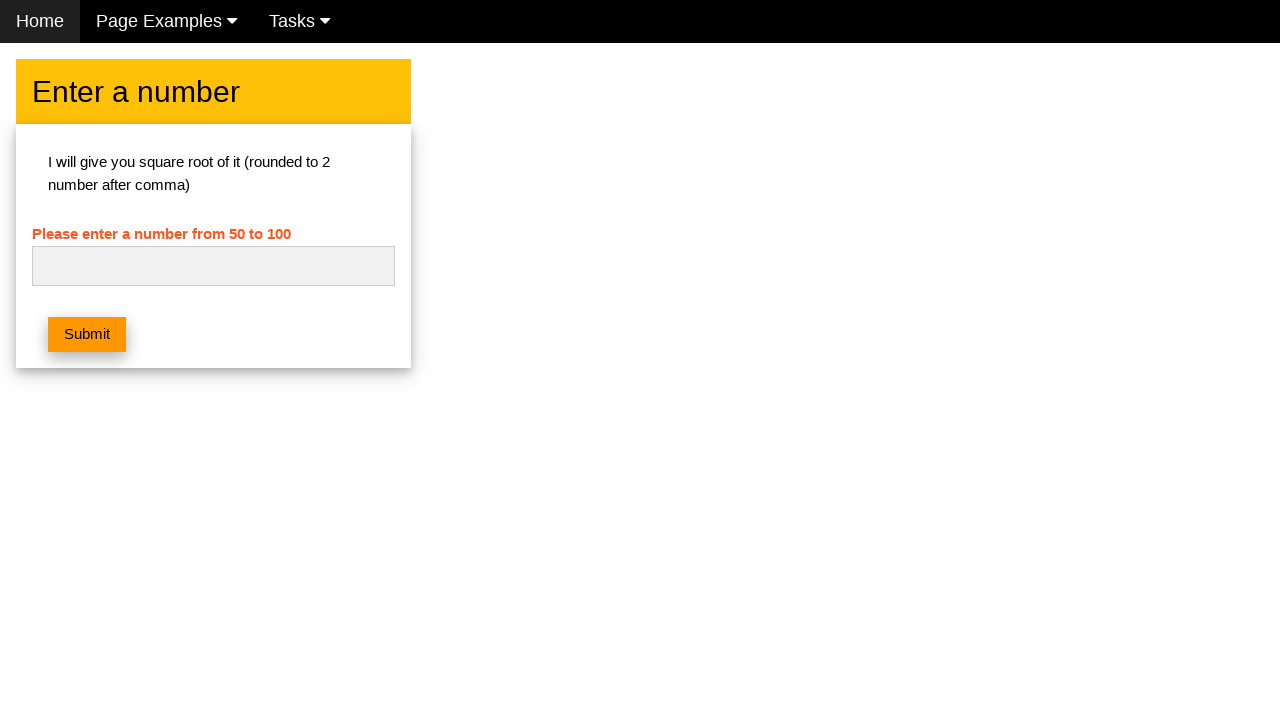

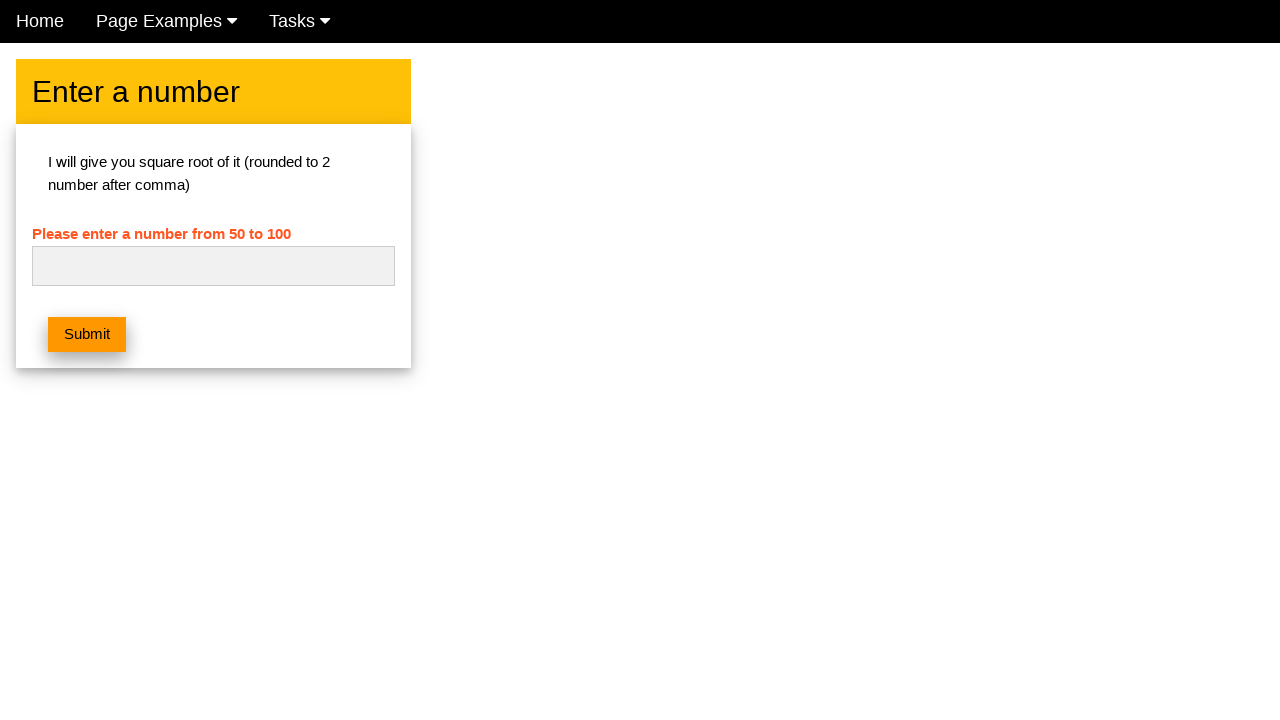